Fills out a second ClickUp time tracking form by selecting an employee name, project, start date/time (1:00 AM), and due date/time (3:00 AM), then submits the form.

Starting URL: https://forms.clickup.com/9013267565/f/8ckq33d-9313/K13NOYVFNI70YT4ALA

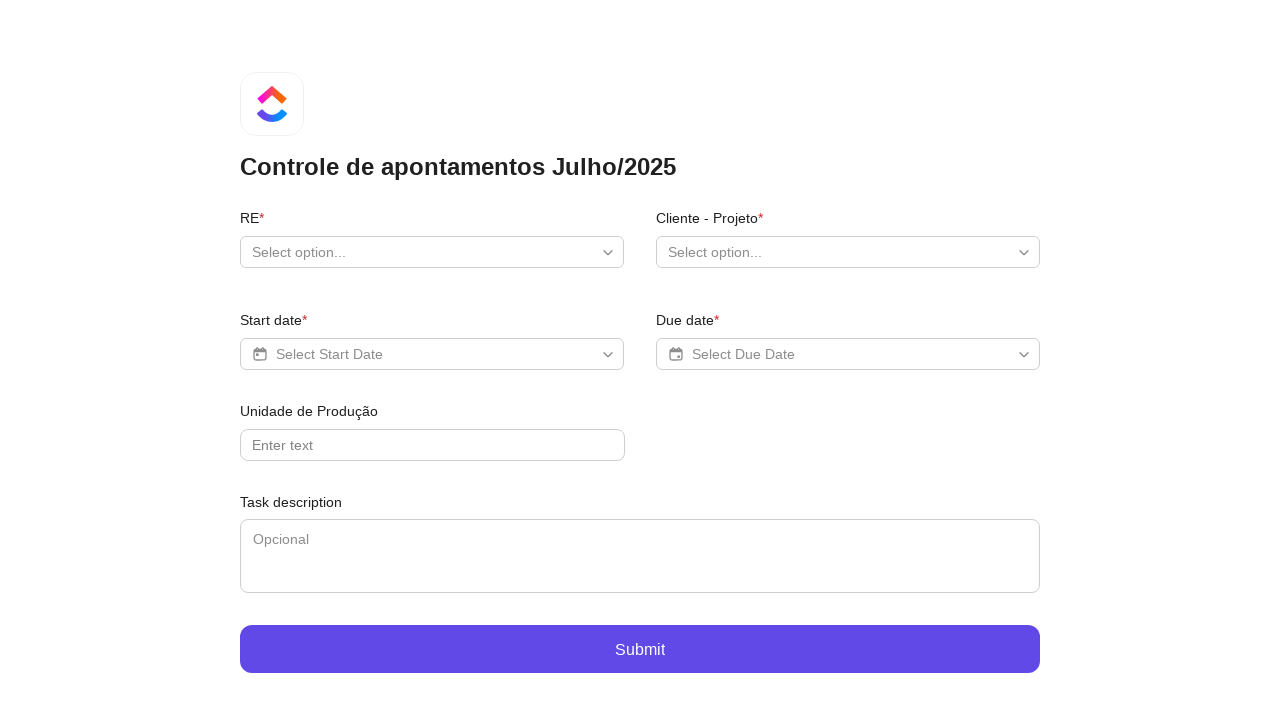

Form loaded and employee dropdown selector is visible
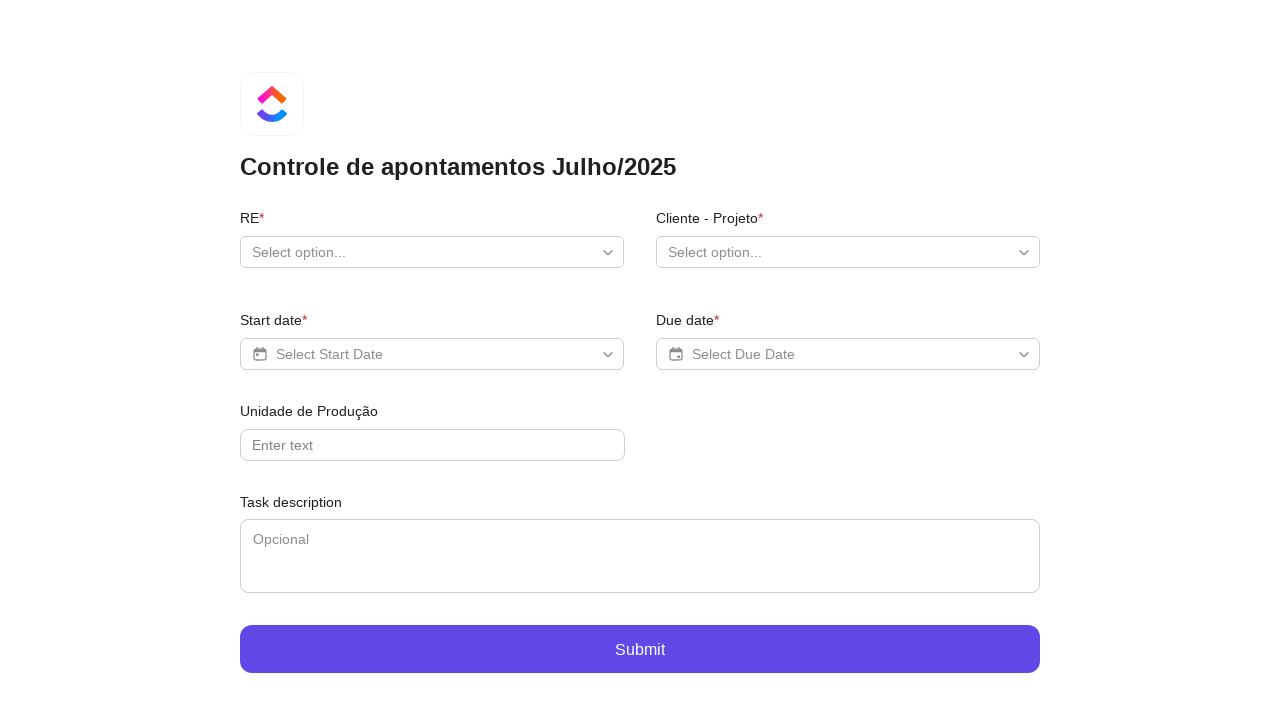

Clicked employee dropdown toggle at (432, 252) on [data-test="form__body-item__RE"] [data-test="select__dropdown__toggle"]
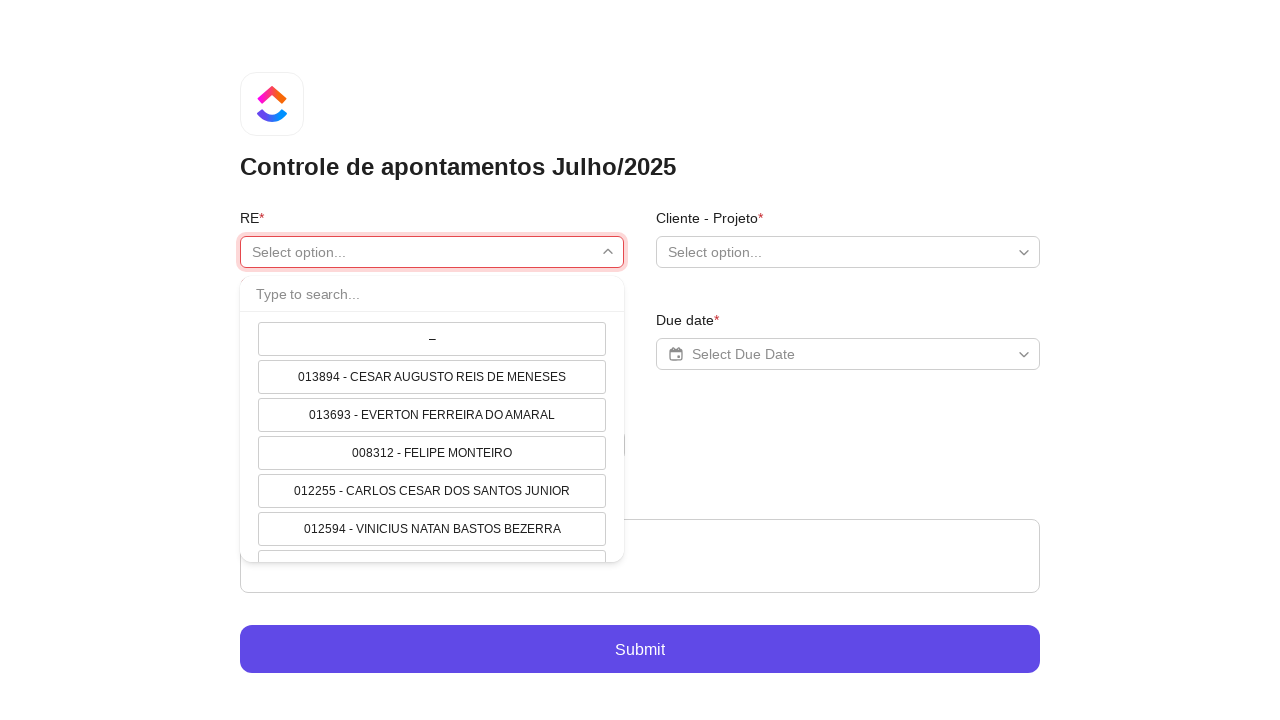

Filled employee search field with 'Renan Santos' on [data-test="select__search-field"]
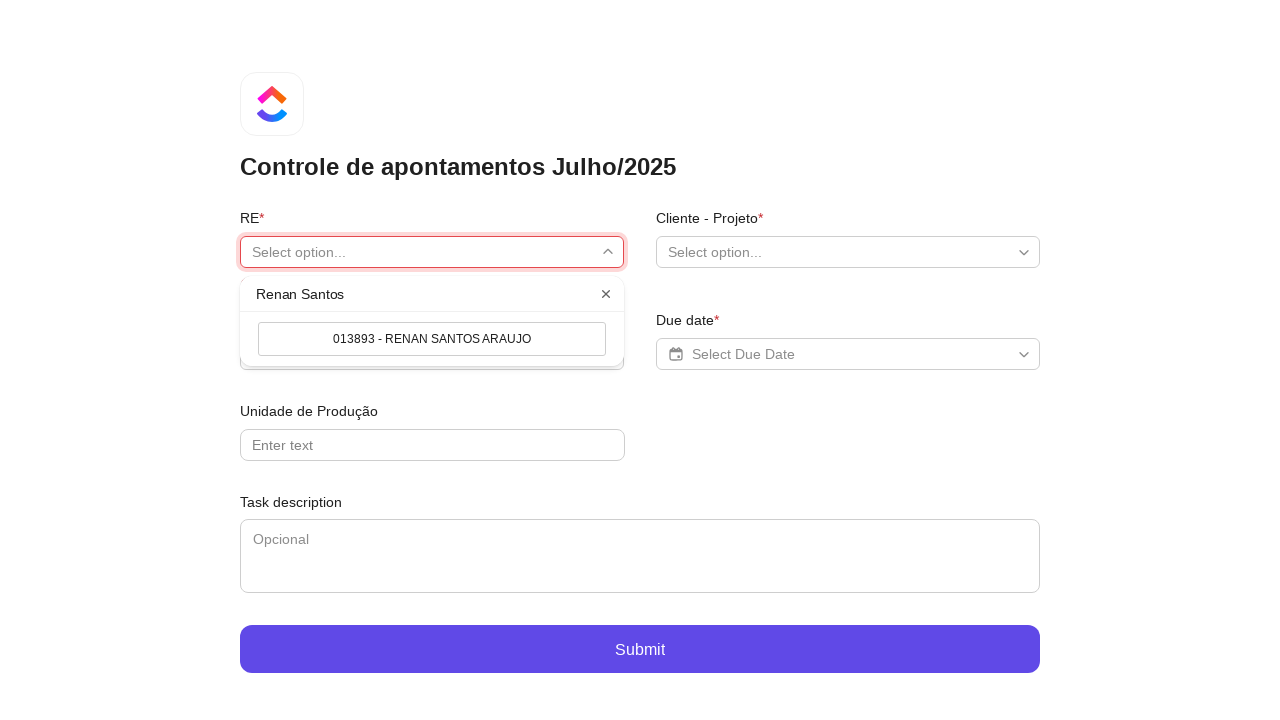

Selected employee 'RENAN SANTOS ARAUJO' from dropdown at (432, 339) on internal:role=option[name="- RENAN SANTOS ARAUJO"i] >> div >> nth=1
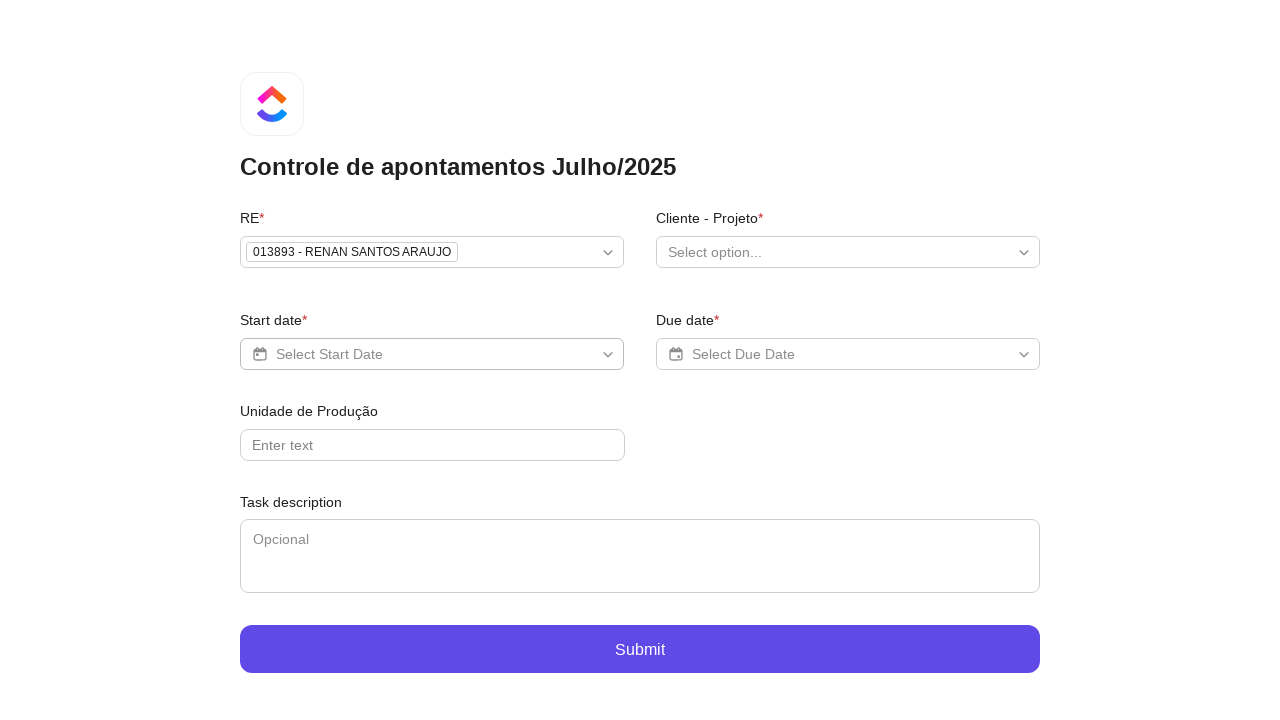

Clicked project dropdown toggle at (848, 252) on [data-test="form__body-item__Cliente - Projeto"] [data-test="select__dropdown__t
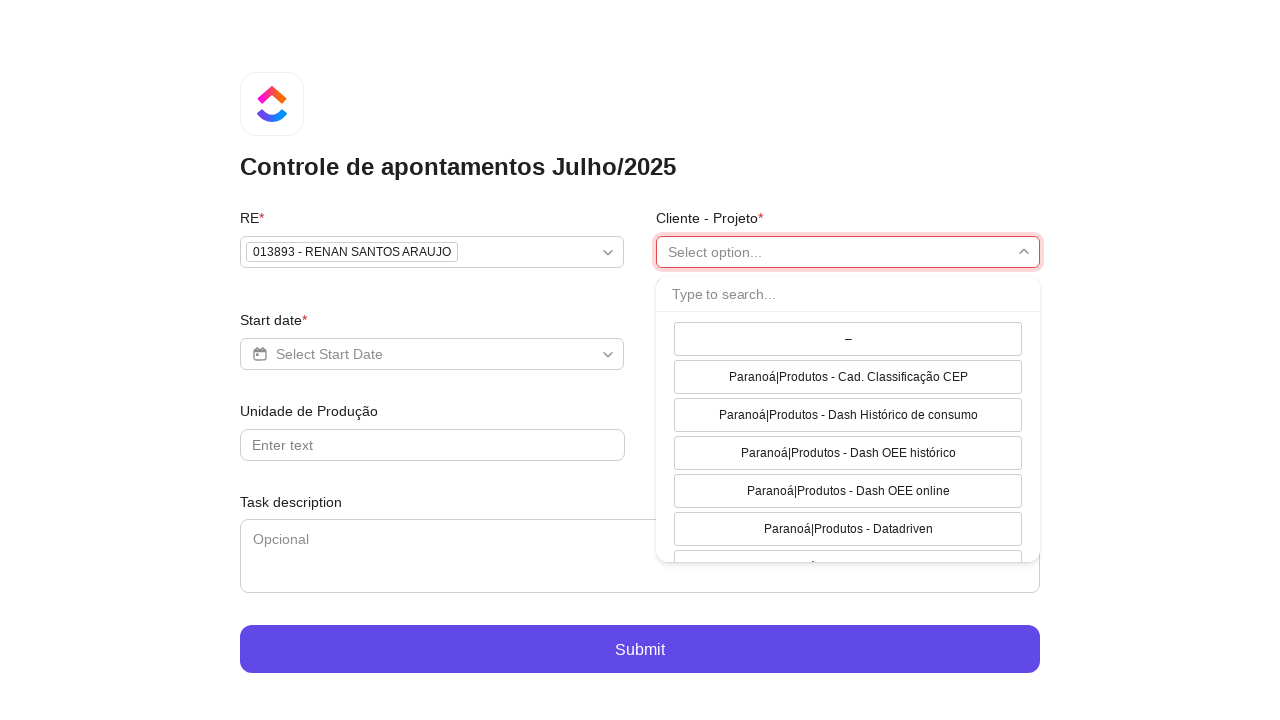

Filled project search field with 'RPA Qualidade' on [data-test="select__search-field"]
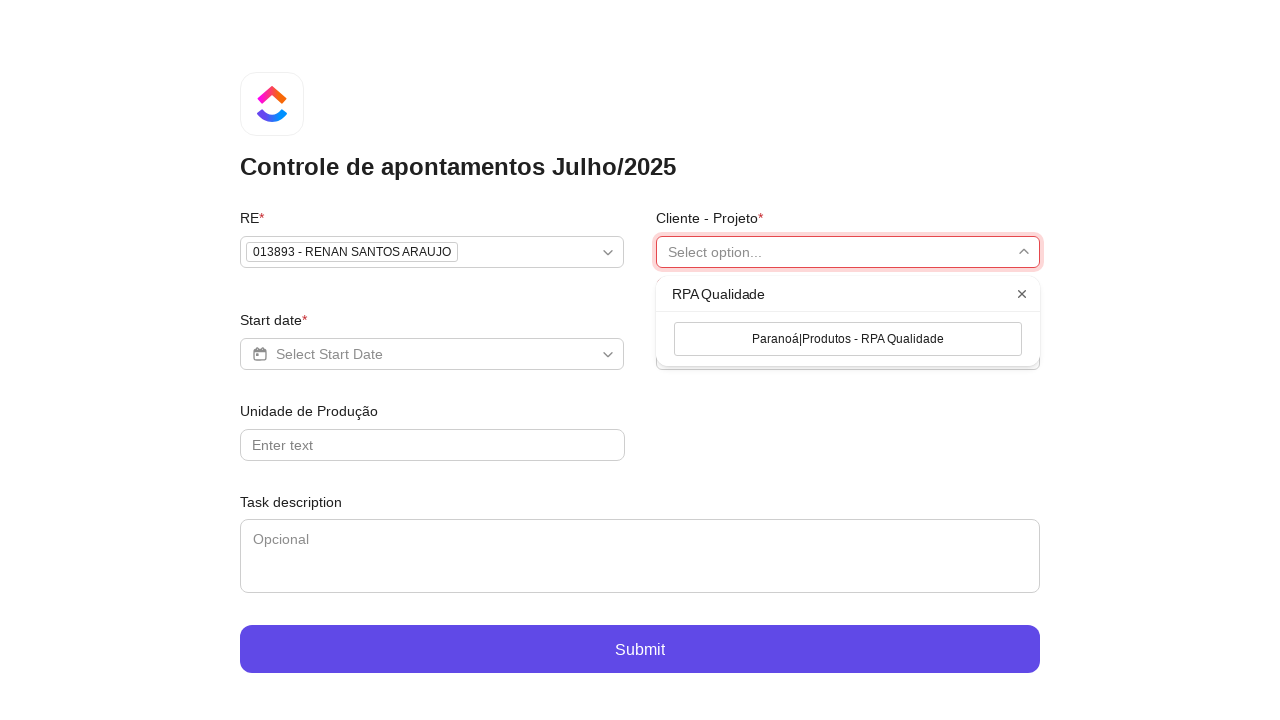

Selected project 'RPA Qualidade' from dropdown at (848, 339) on internal:role=option[name="RPA Qualidade"i] >> div >> nth=1
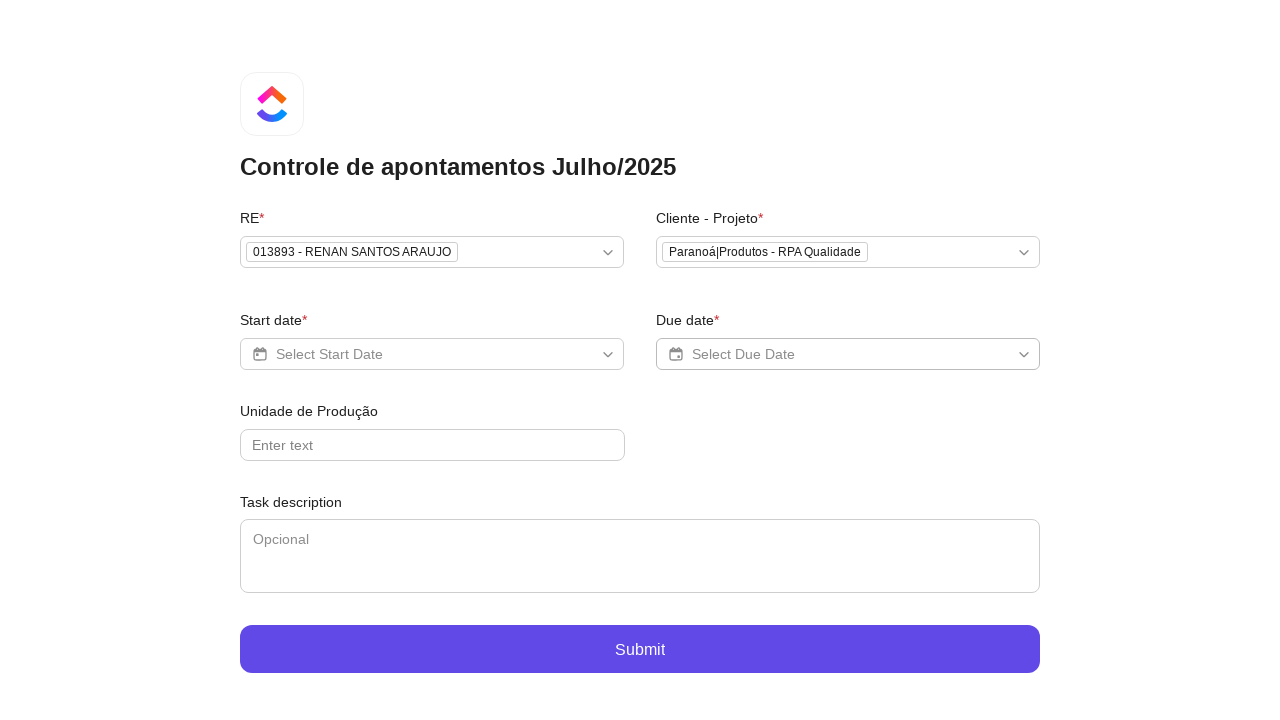

Clicked start date picker at (432, 354) on [data-test="form__date-picker-input-start-date"]
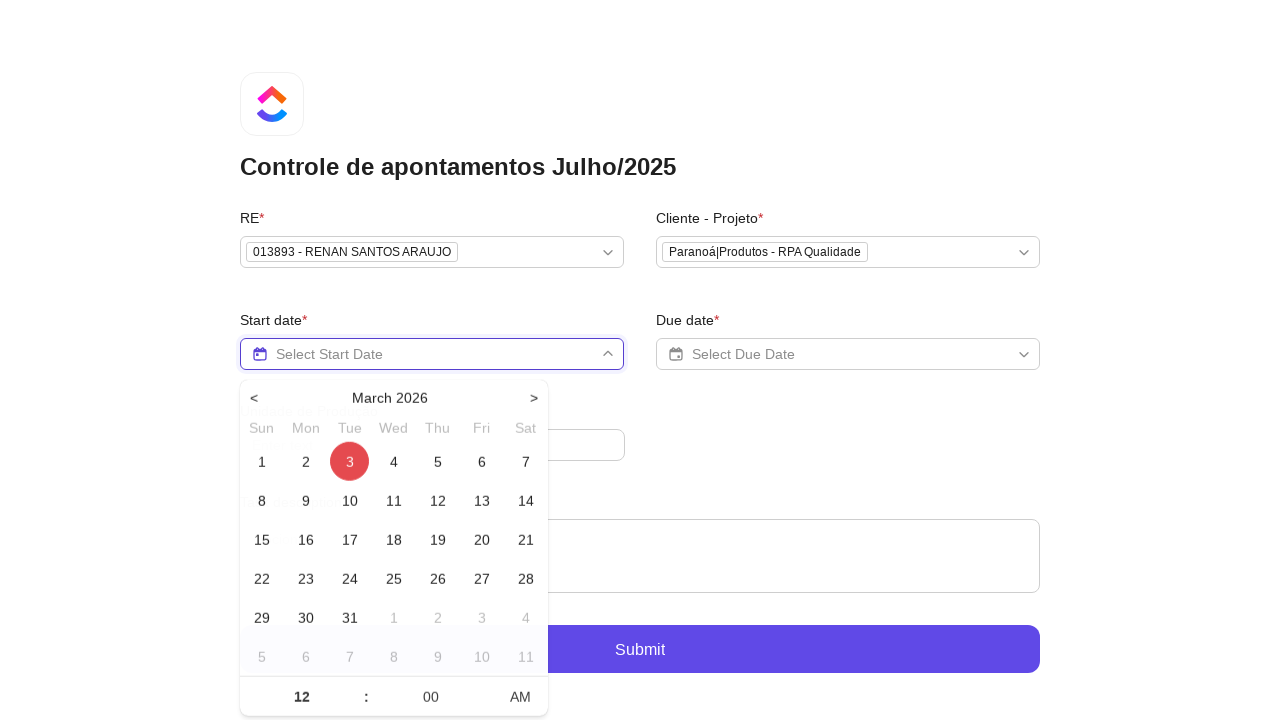

Selected start date March 3 at (350, 462) on [data-test="form__body-item__Start date"] >> internal:label="March 3,"i
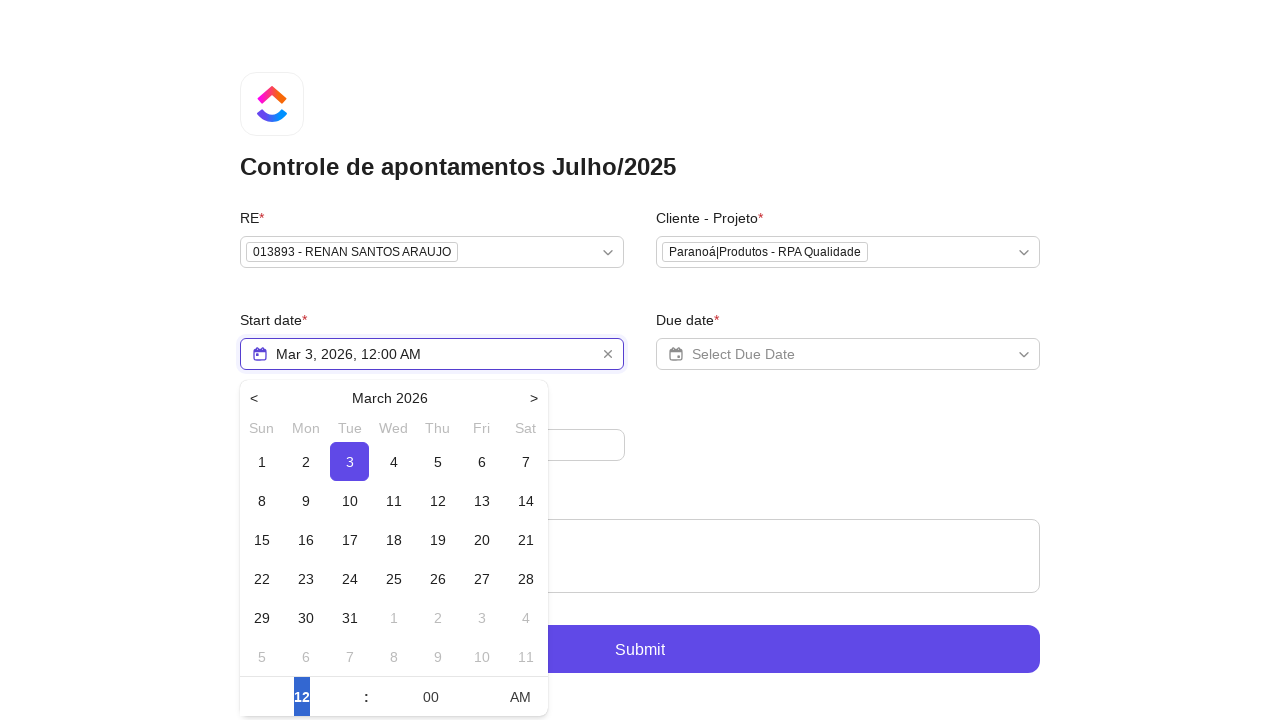

Selected AM for start time at (520, 696) on [data-test="form__body-item__Start date"] >> internal:text="AM"i >> nth=1
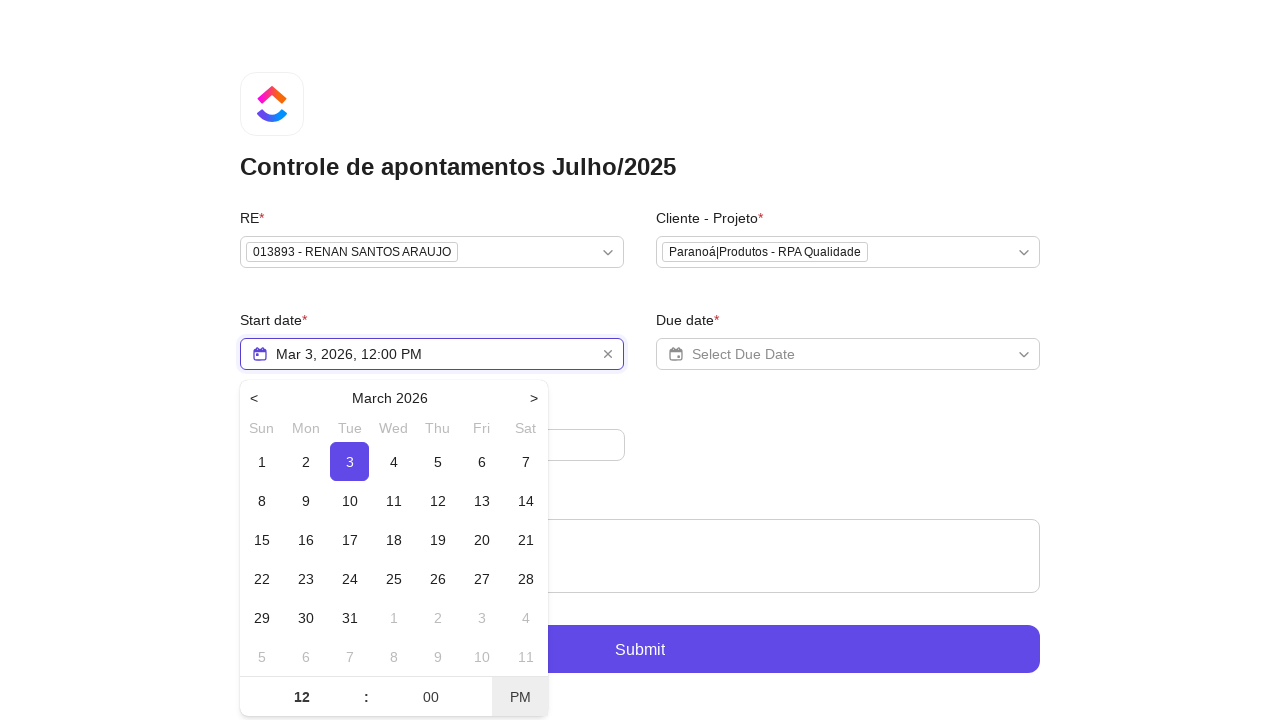

Set start time hour to 01:00 AM on internal:role=spinbutton[name="Hour"i]
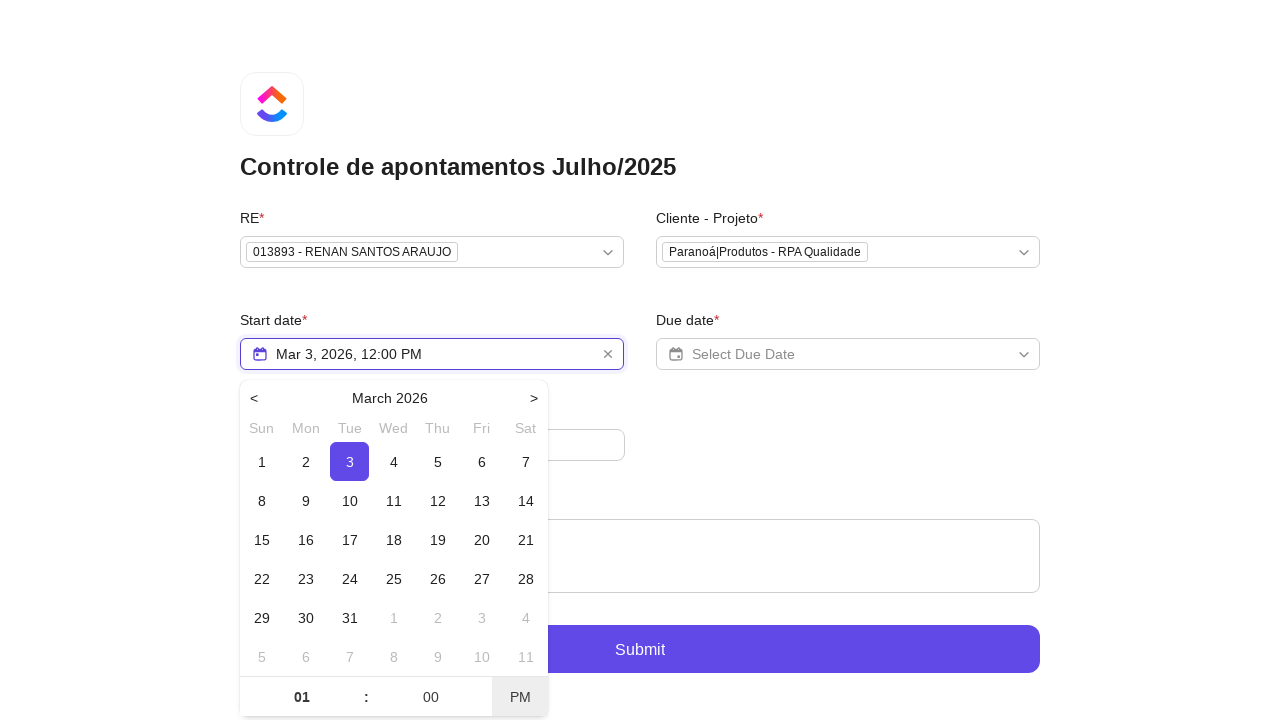

Clicked due date picker at (848, 354) on internal:role=button[name="Select Due Date"i]
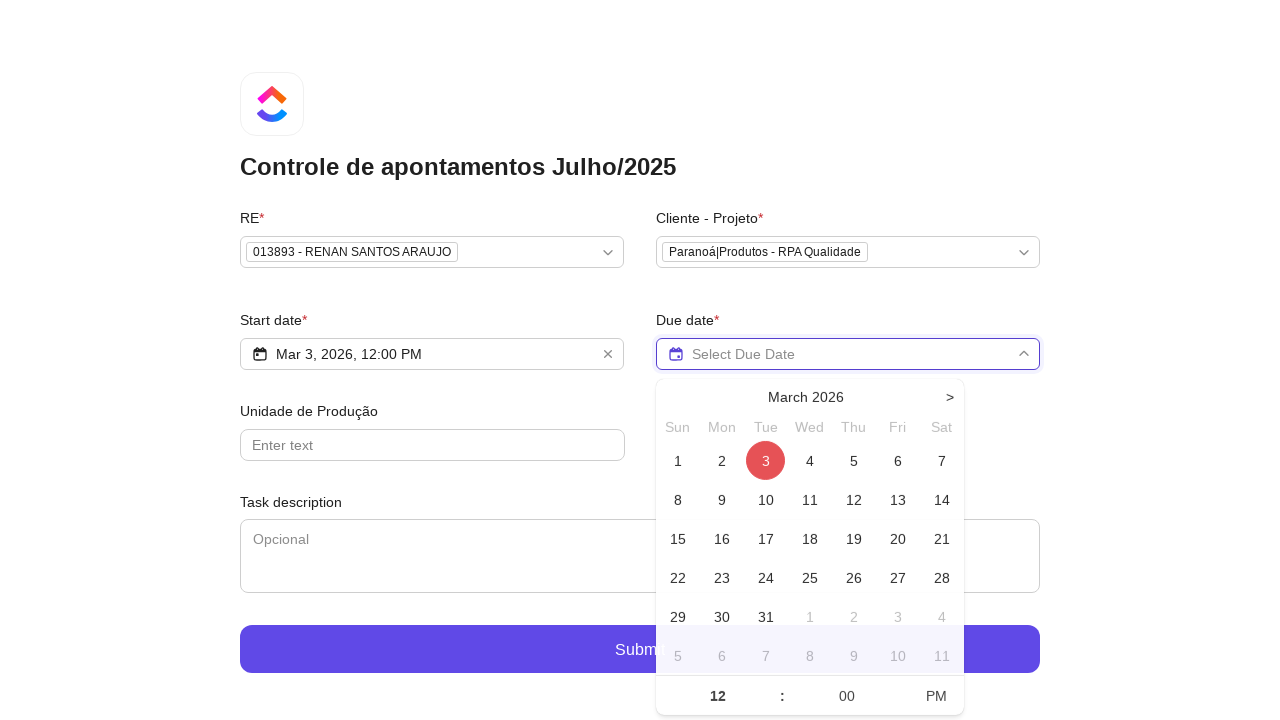

Selected due date March 3 at (766, 462) on internal:label="March 3,"i >> nth=1
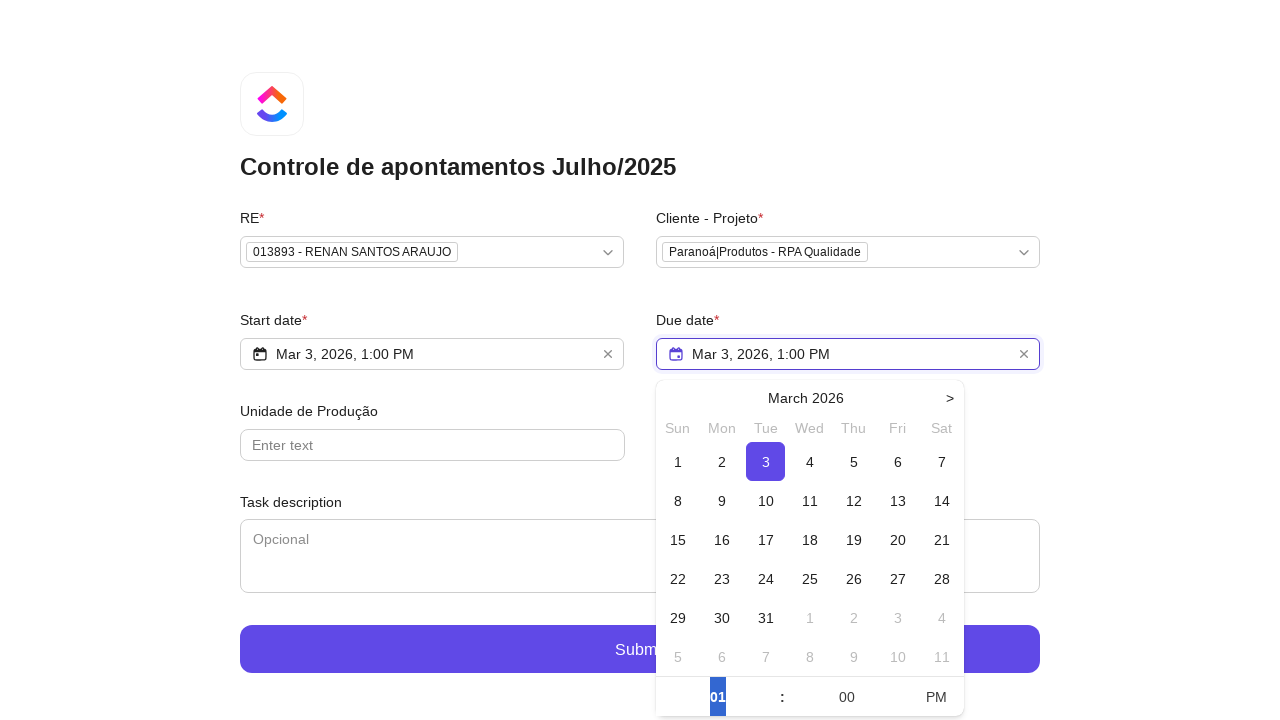

Set due time hour to 03:00 AM on internal:role=spinbutton[name="Hour"i]
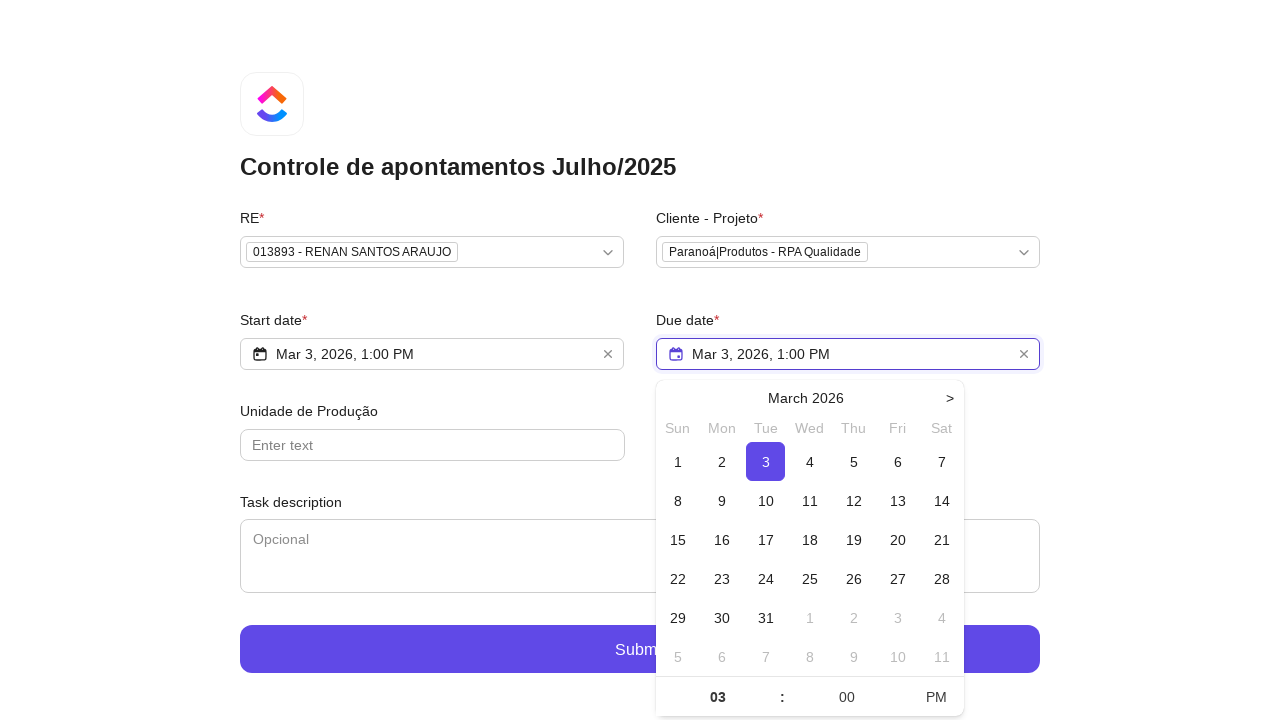

Clicked production unit field at (432, 445) on internal:role=textbox[name="Unidade de Produção"i]
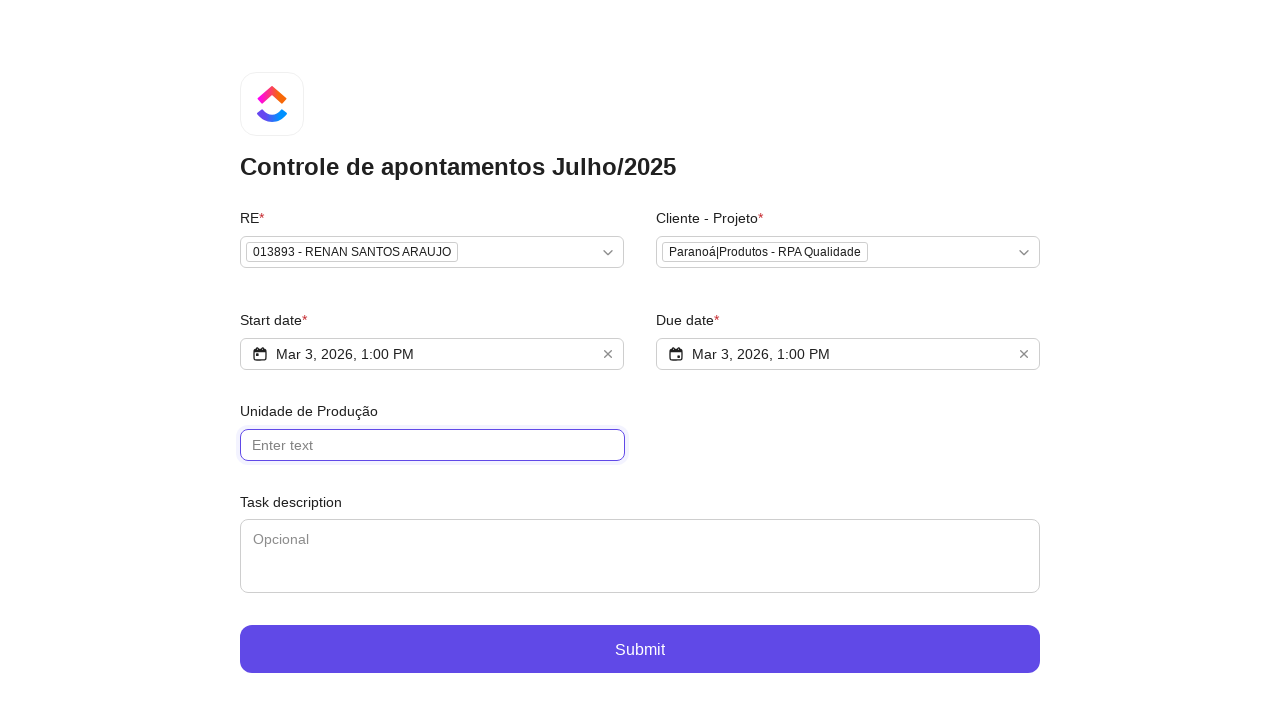

Clicked form submit button at (640, 649) on [data-test="form__submit-btn"]
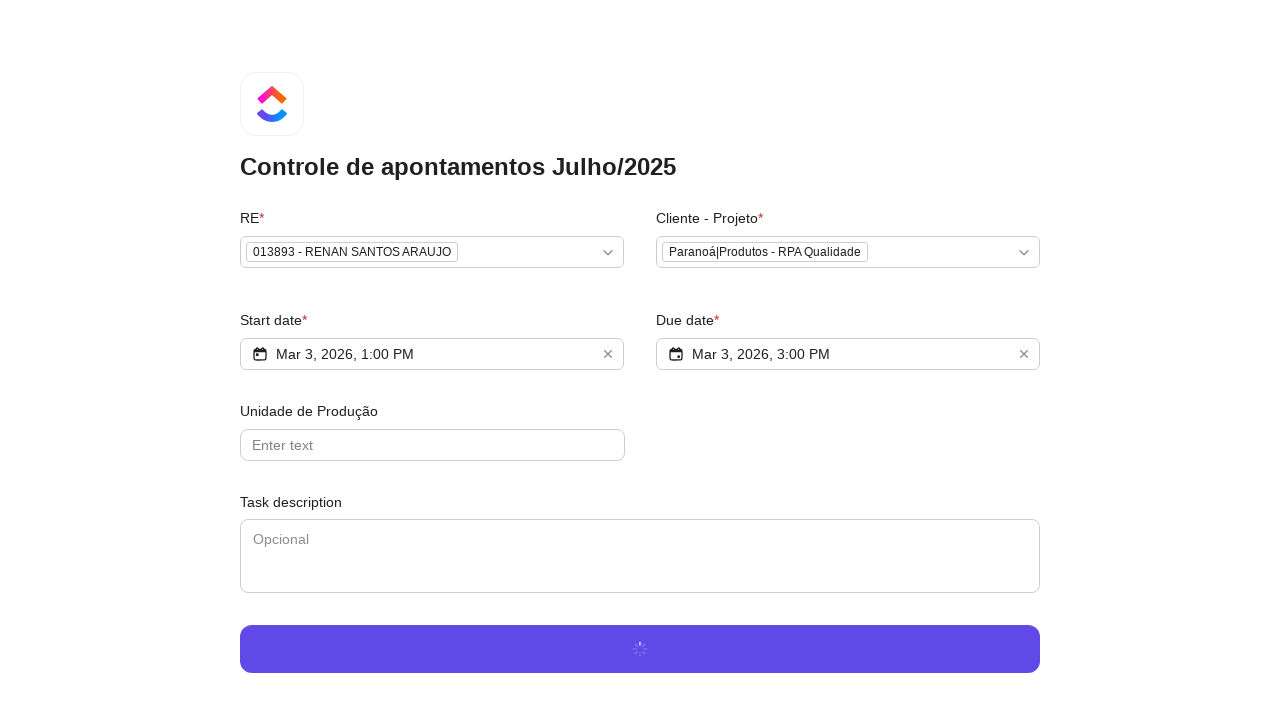

Form submission completed and waited for 3 seconds
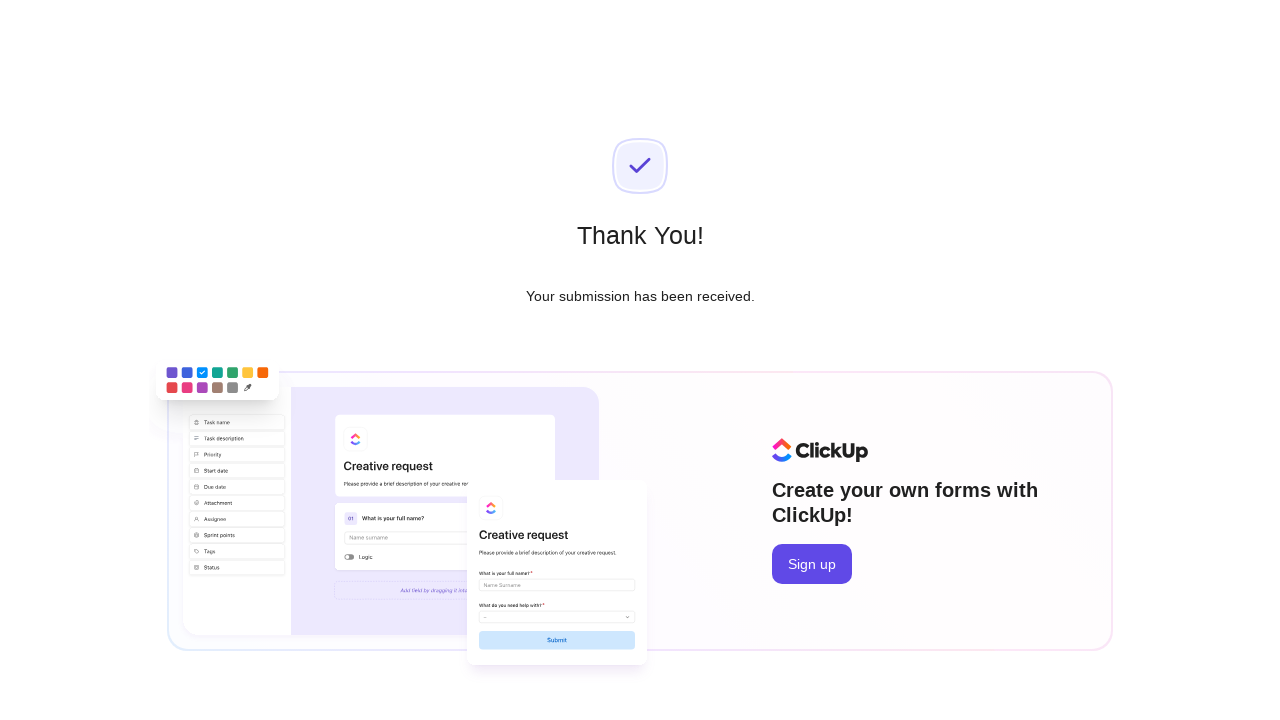

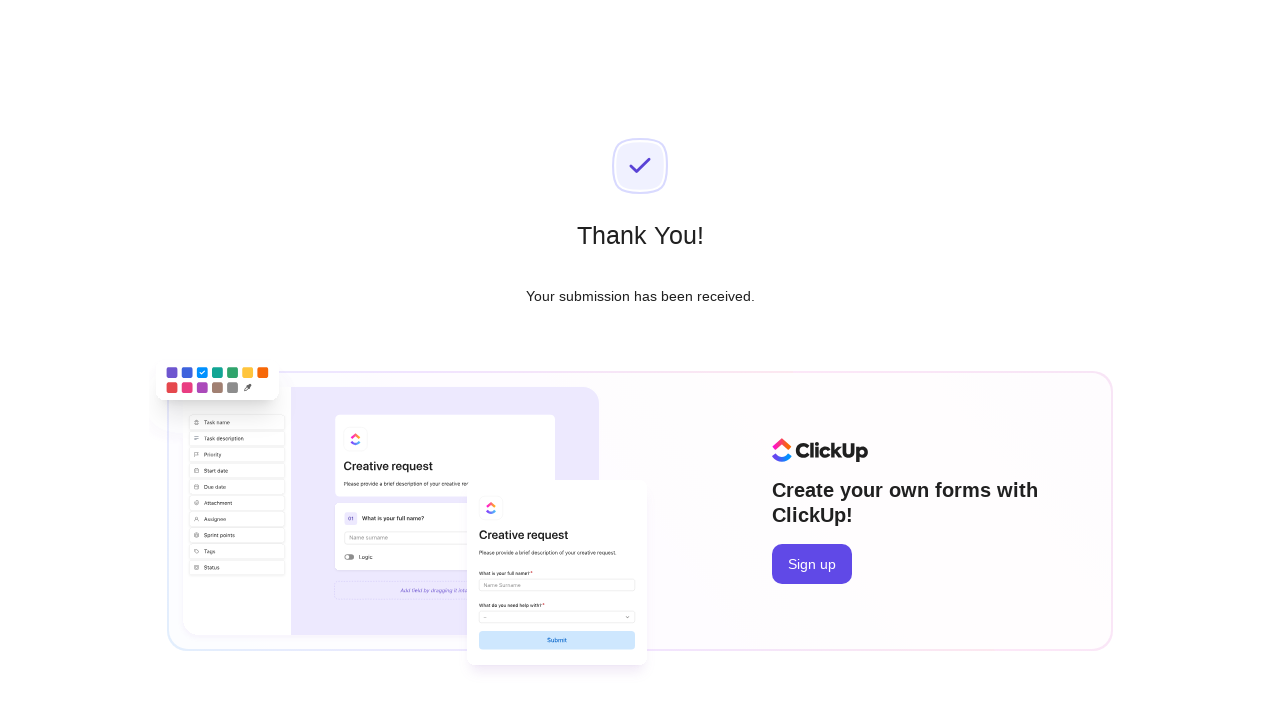